Tests a data entry form by filling multiple fields with various data types and submitting the form to validate field validation behavior

Starting URL: https://bonigarcia.dev/selenium-webdriver-java/data-types.html

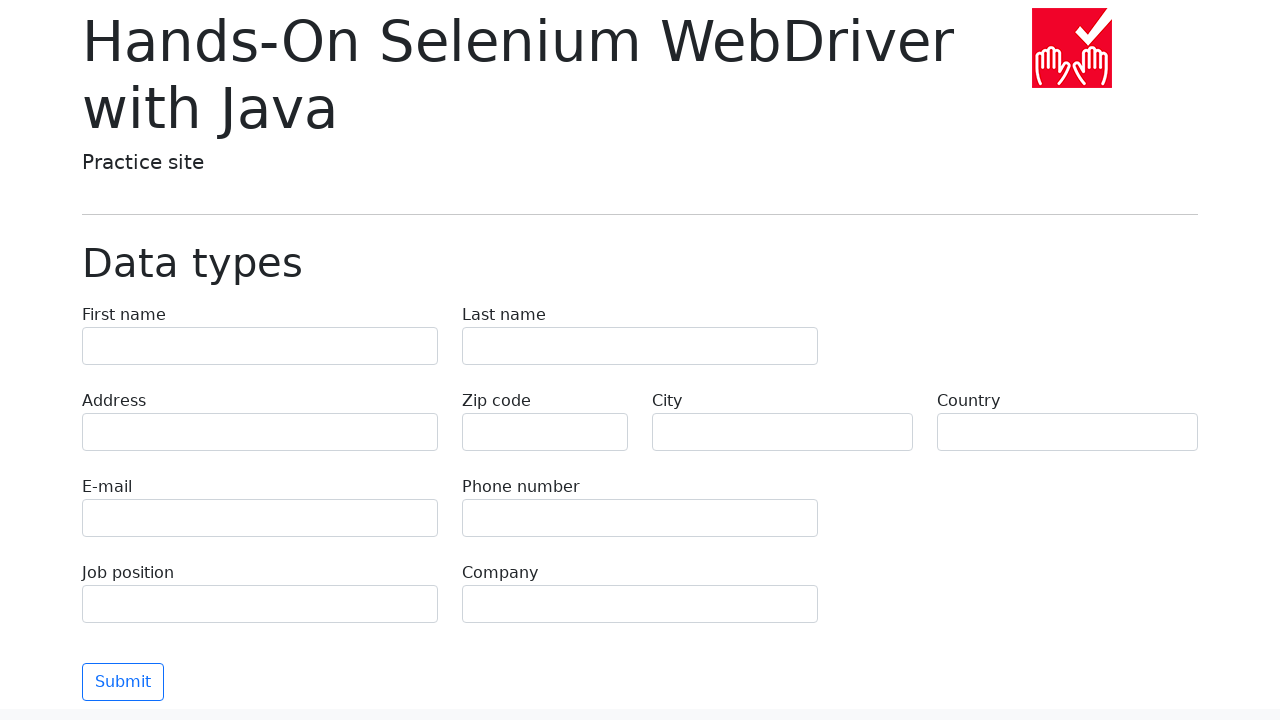

Navigated to data entry form page
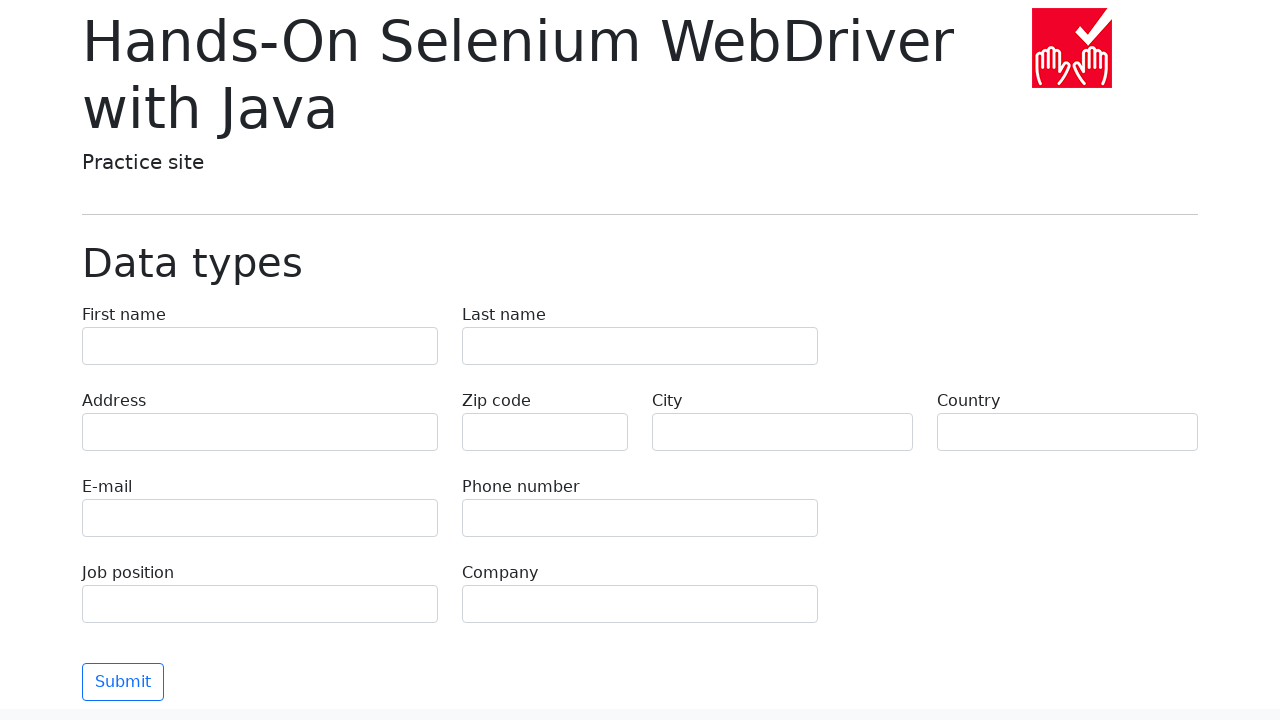

Filled first name field with 'Иван' on [name='first-name']
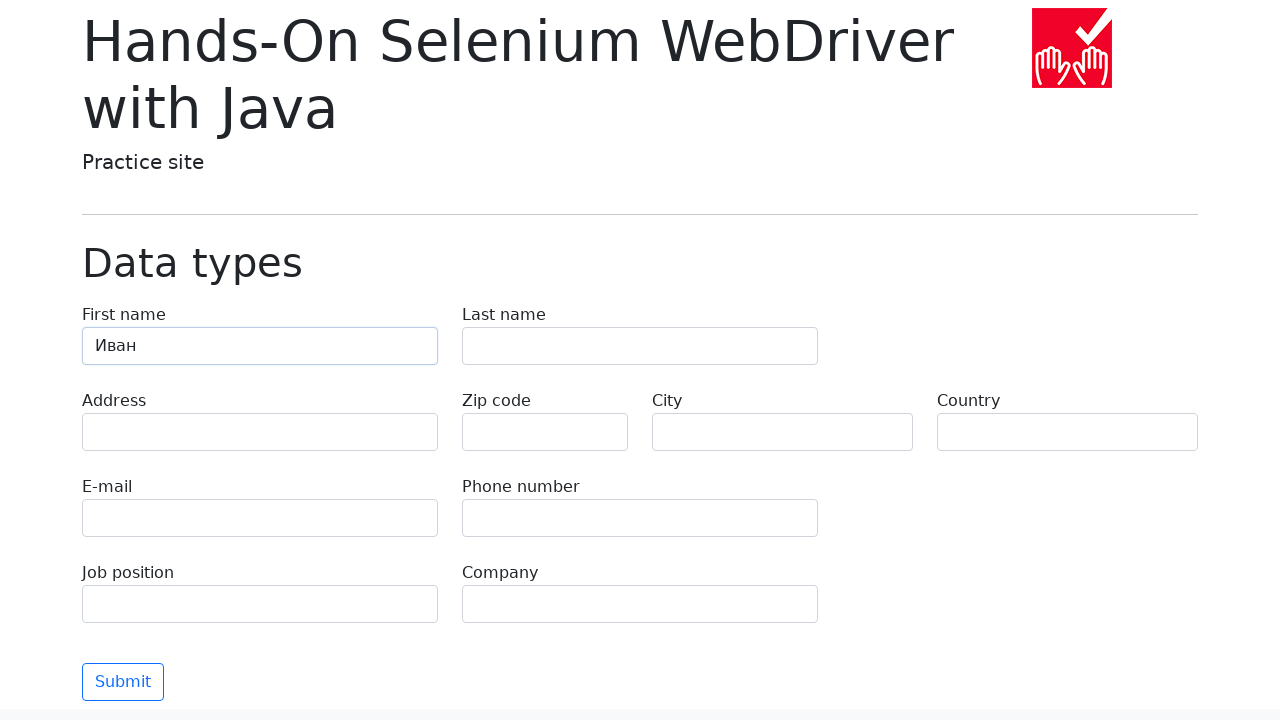

Filled last name field with 'Петров' on [name='last-name']
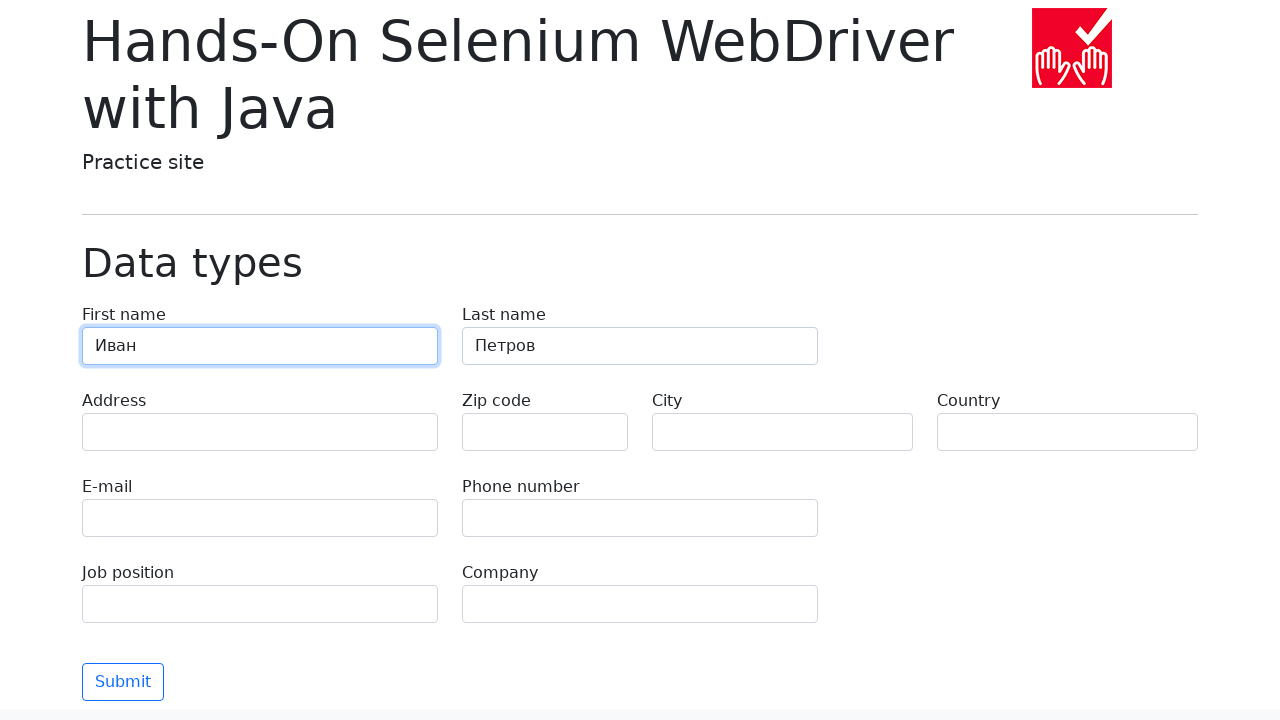

Filled address field with 'Ленина, 55-3' on [name='address']
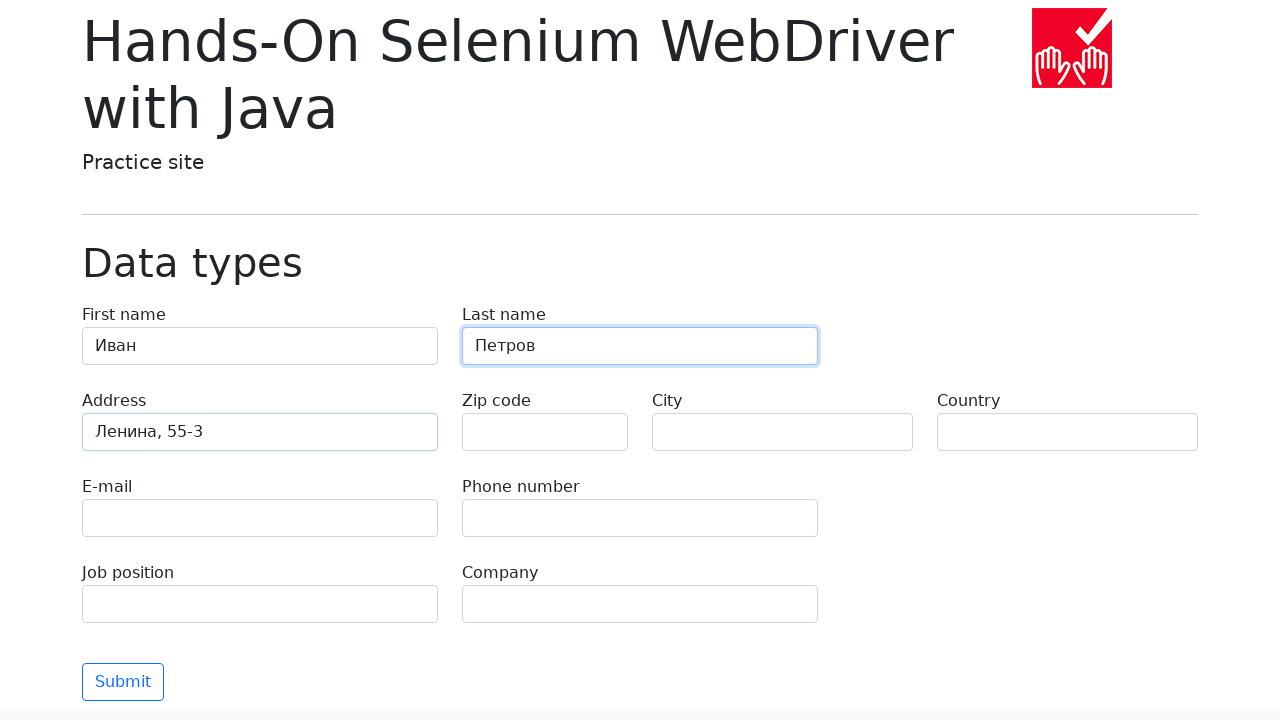

Filled email field with 'test@skypro.com' on [name='e-mail']
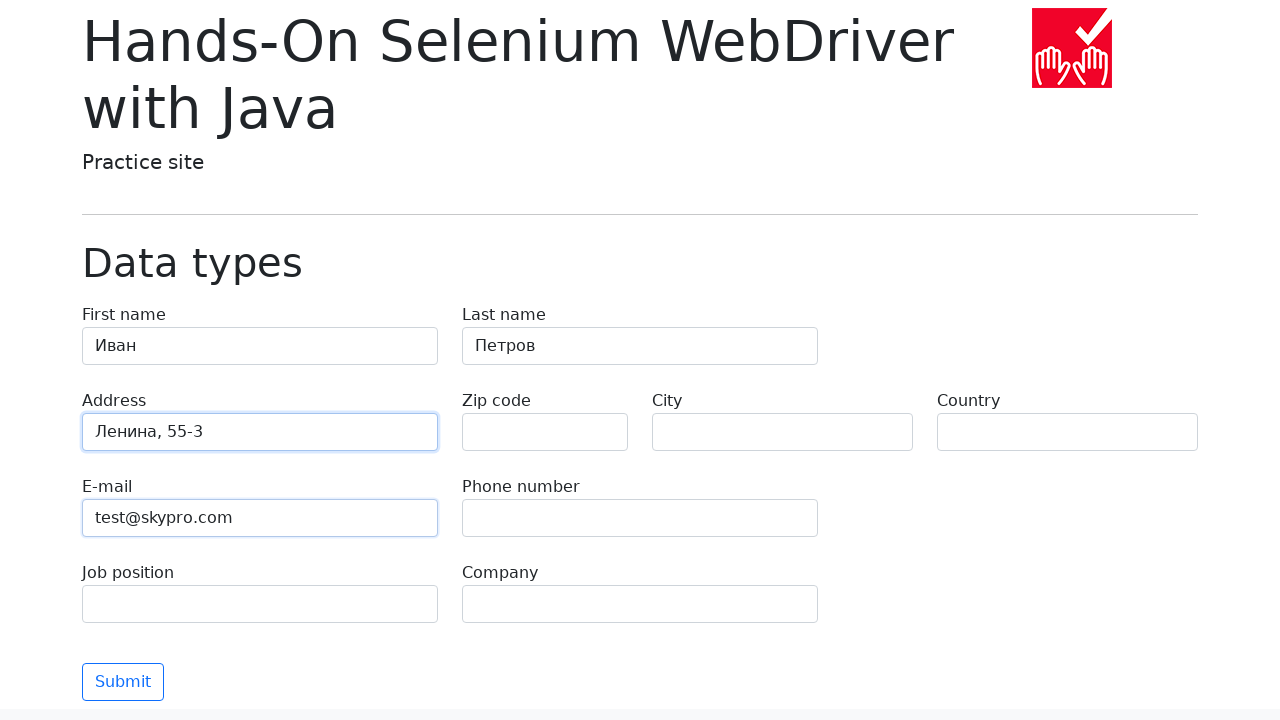

Filled phone field with '+7985899998787' on [name='phone']
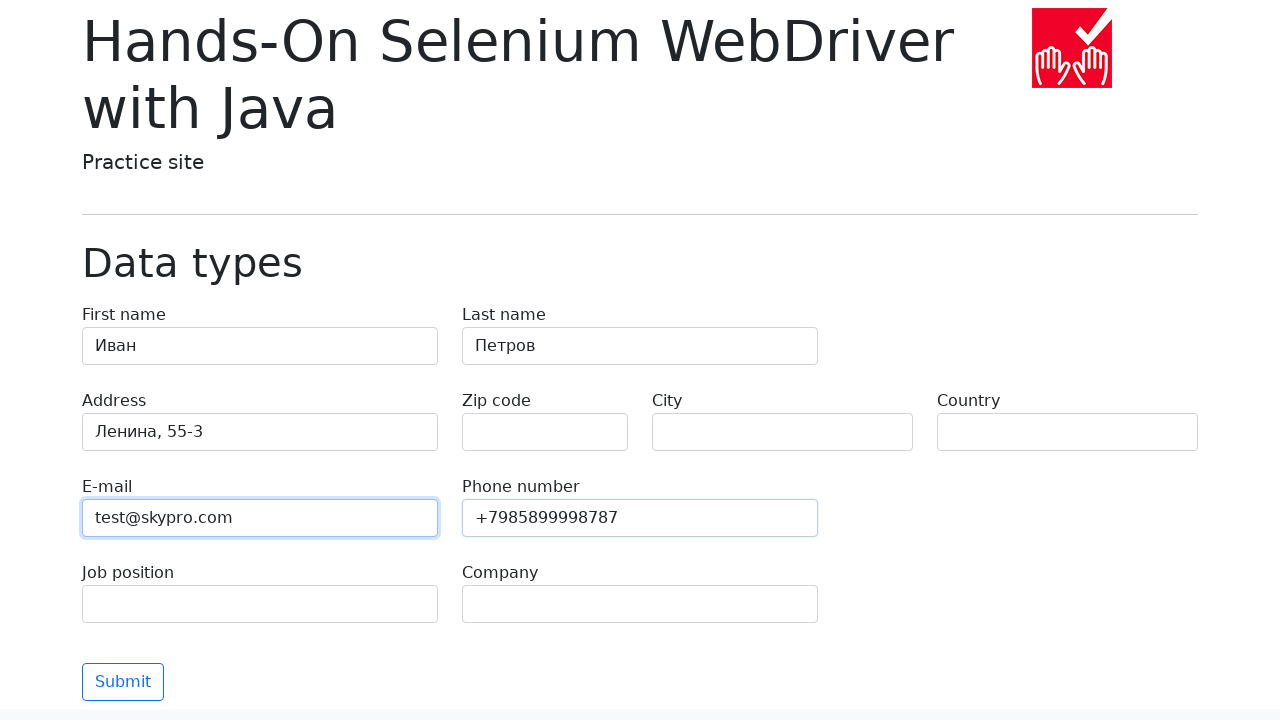

Filled city field with 'Москва' on [name='city']
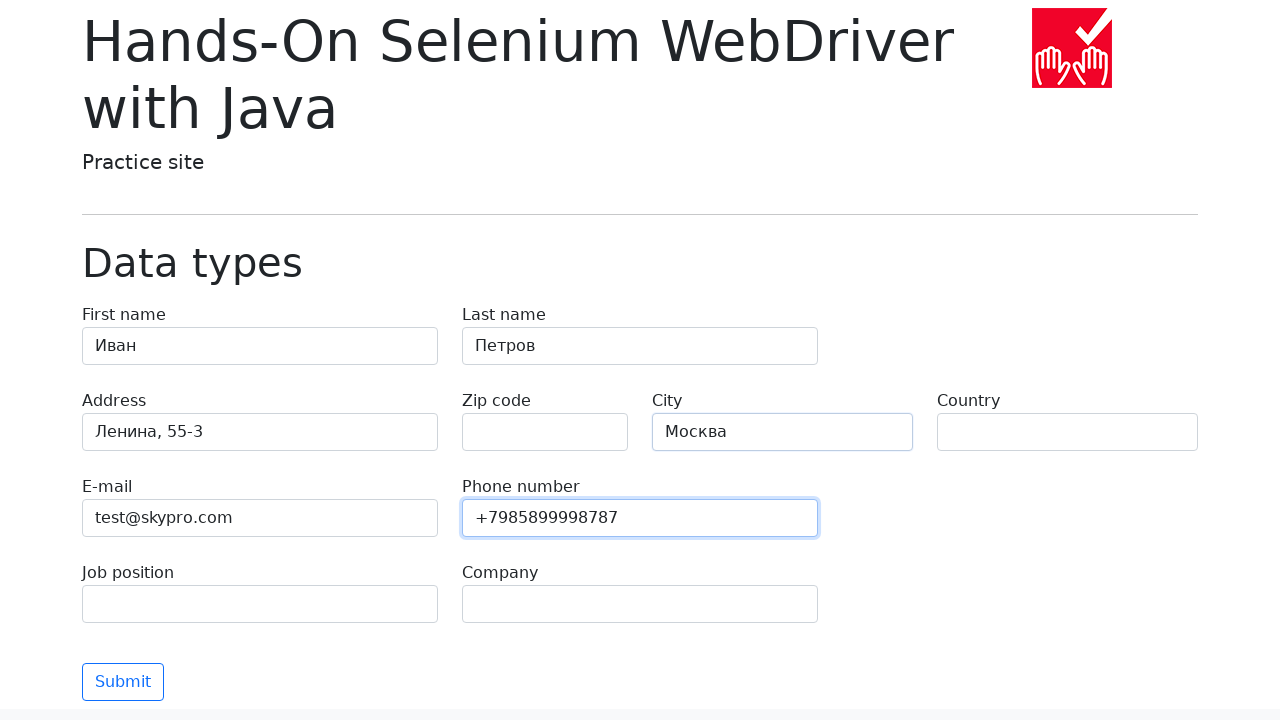

Filled country field with 'Россия' on [name='country']
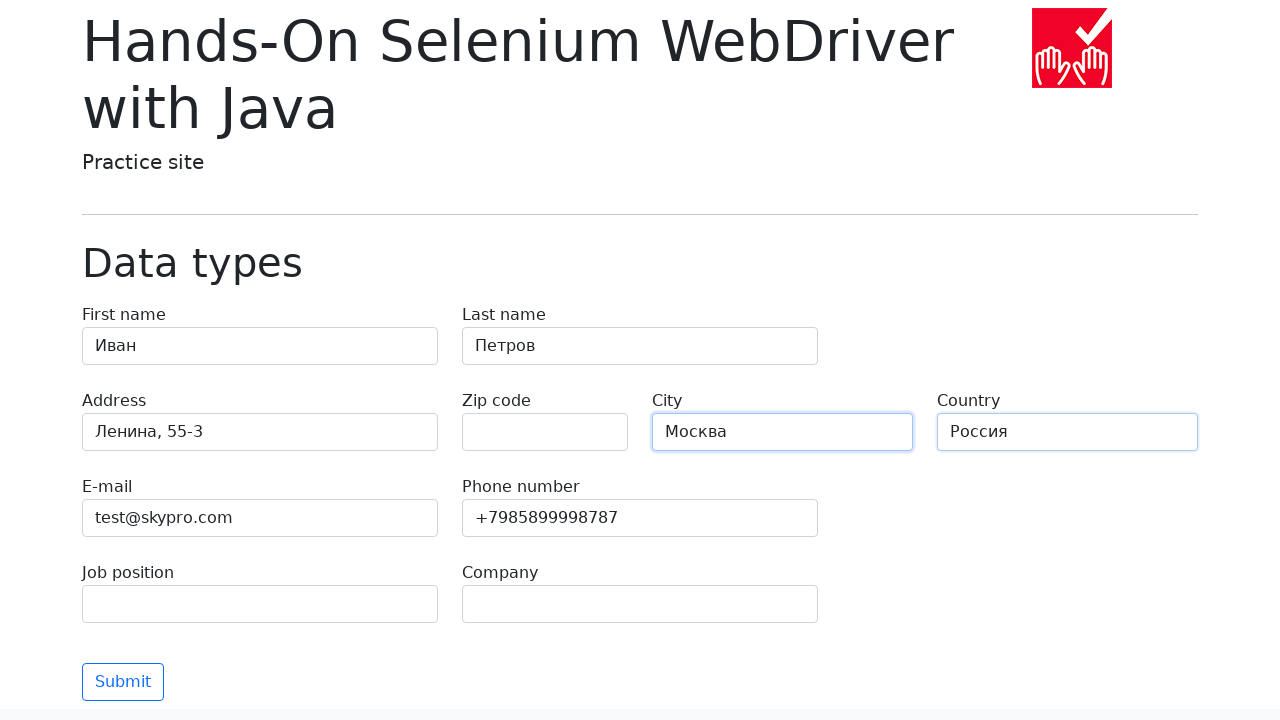

Filled job position field with 'QA' on [name='job-position']
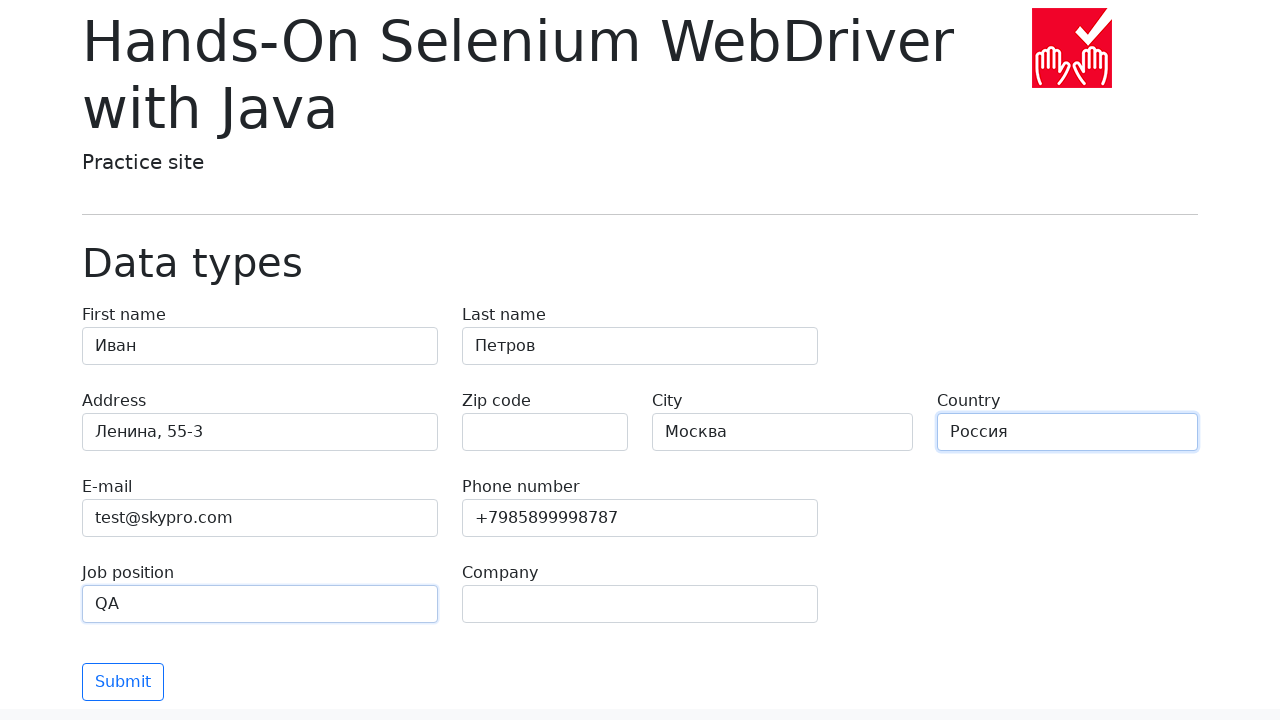

Filled company field with 'SkyPro' on [name='company']
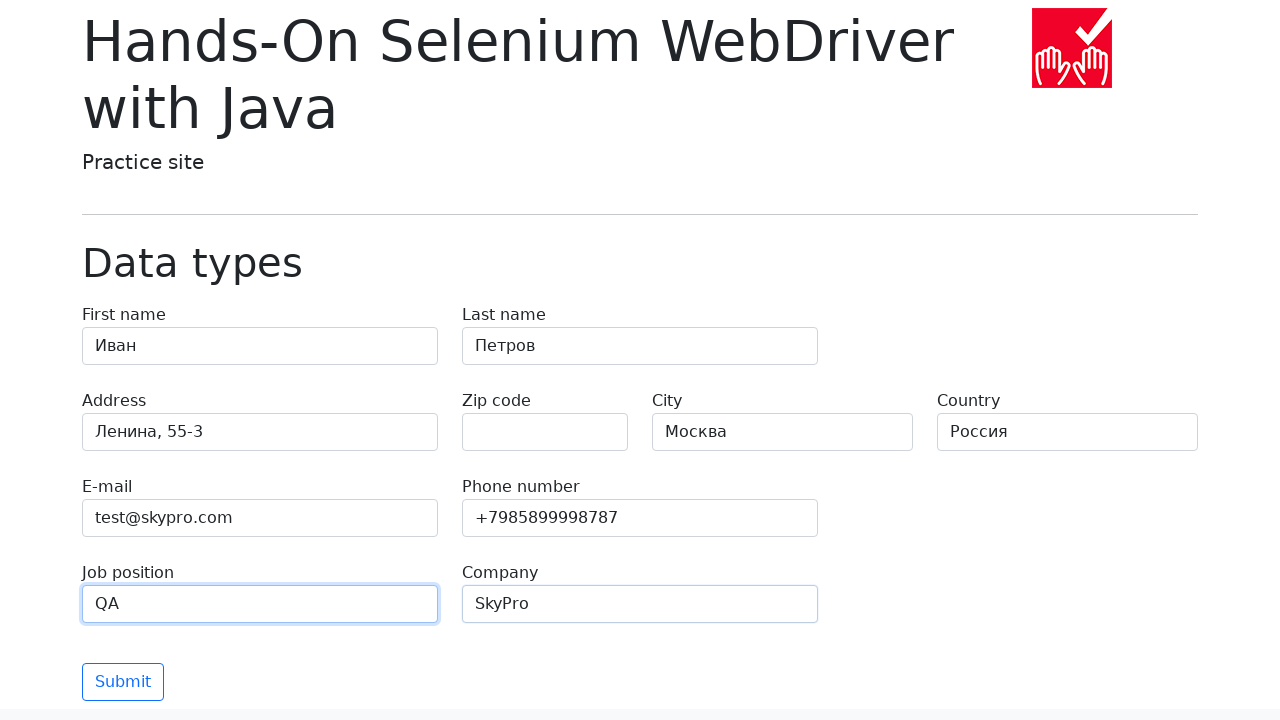

Clicked submit button to submit the form at (123, 682) on [type='submit']
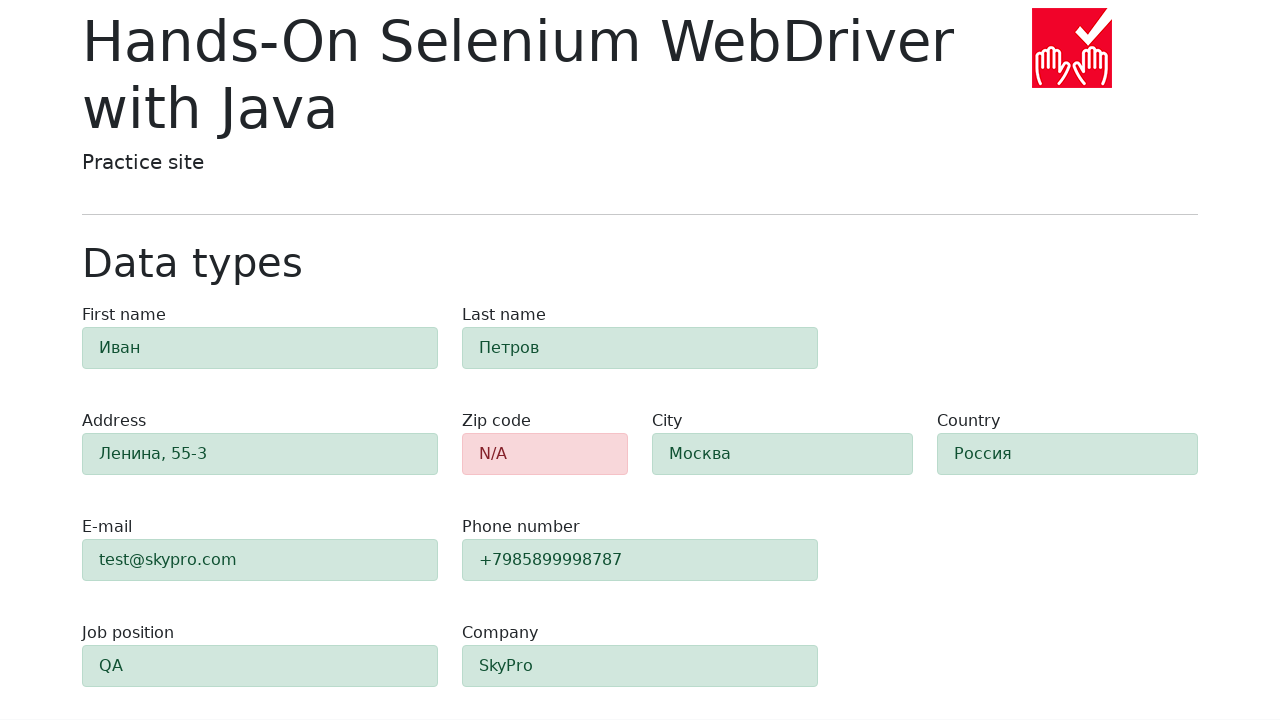

Form validation error for zip code field appeared
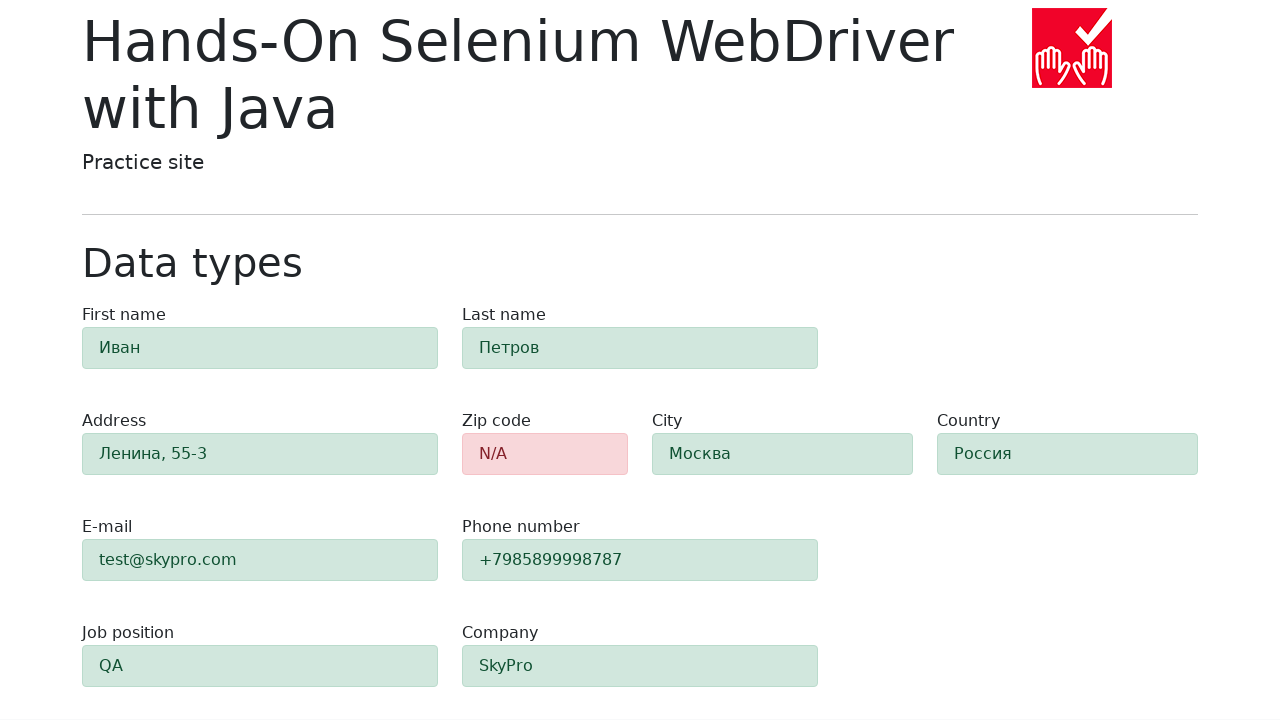

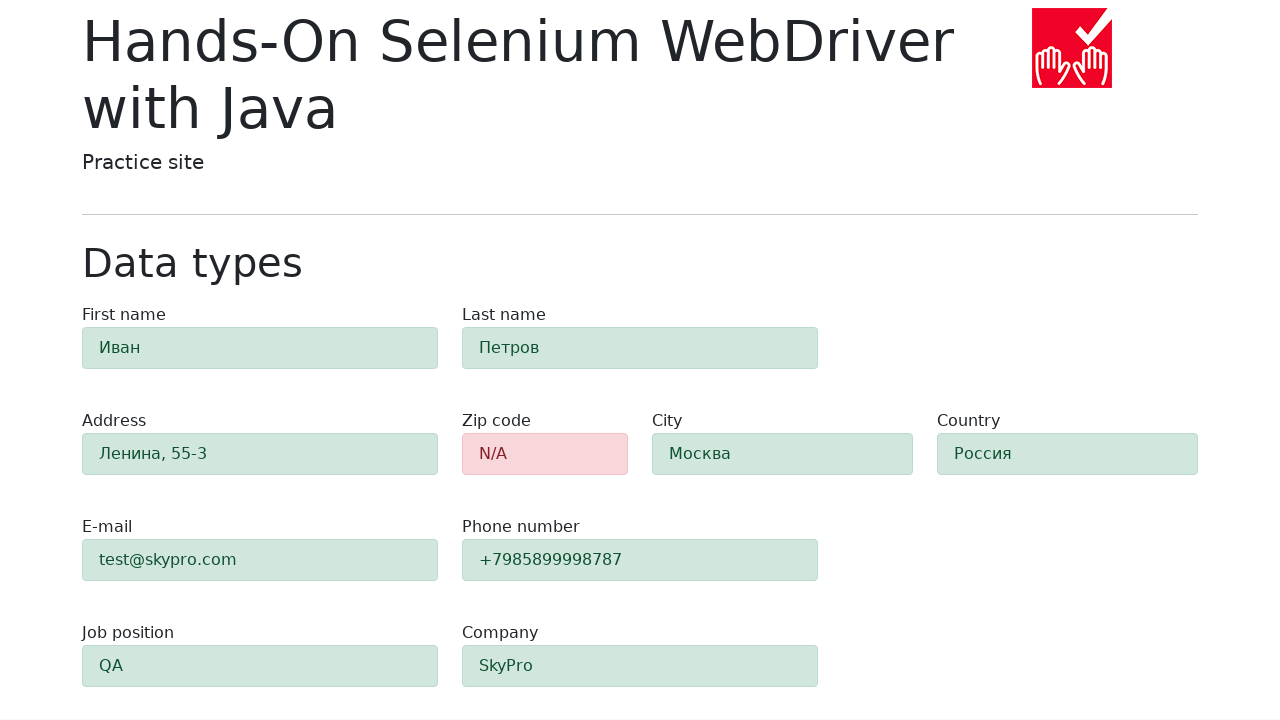